Tests multi-window handling by opening Google account help pages in new tabs, switching between windows to perform searches, then returning to the parent window to enter text

Starting URL: http://accounts.google.com

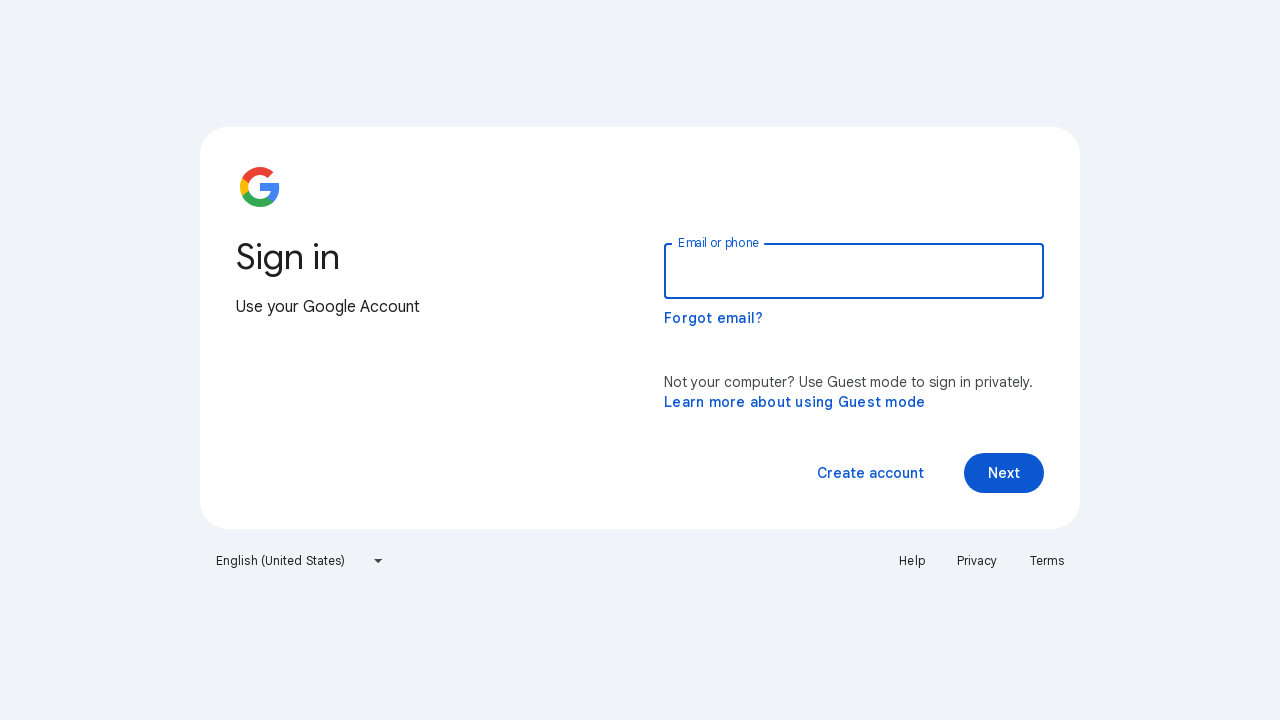

Clicked Help link to open in new window at (912, 561) on xpath=//a[text()='Help']
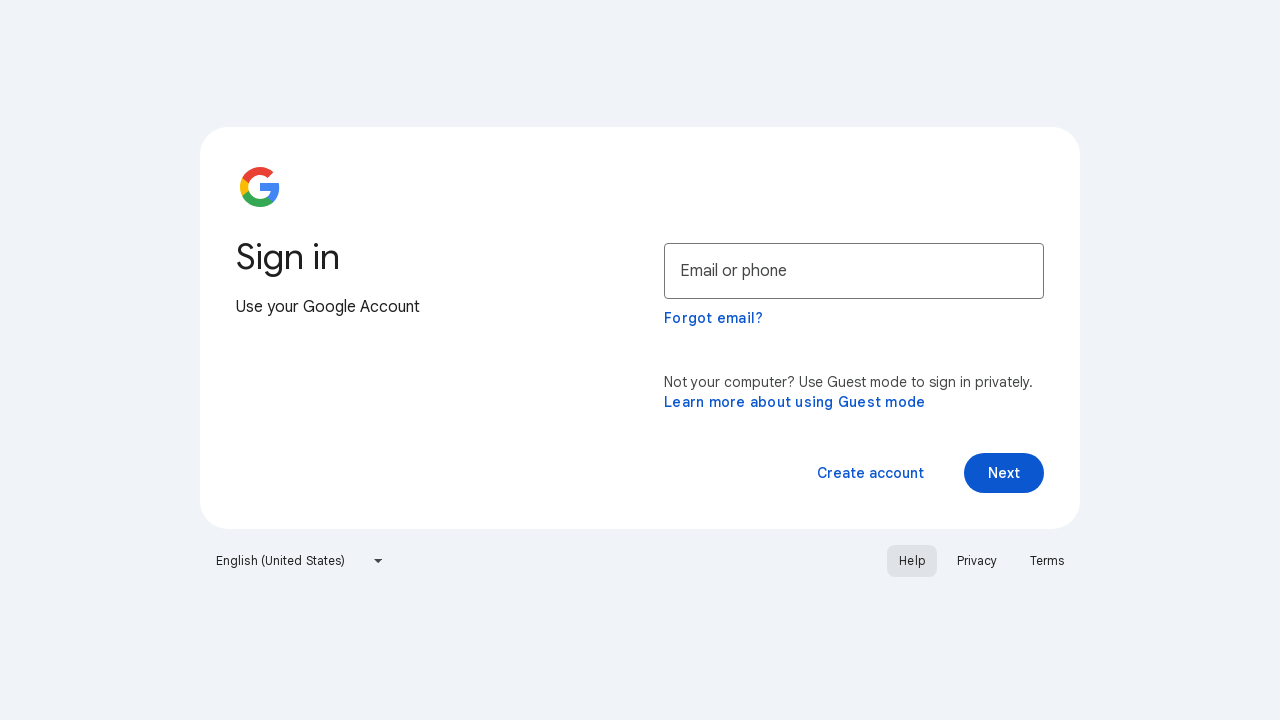

Help page opened in new window
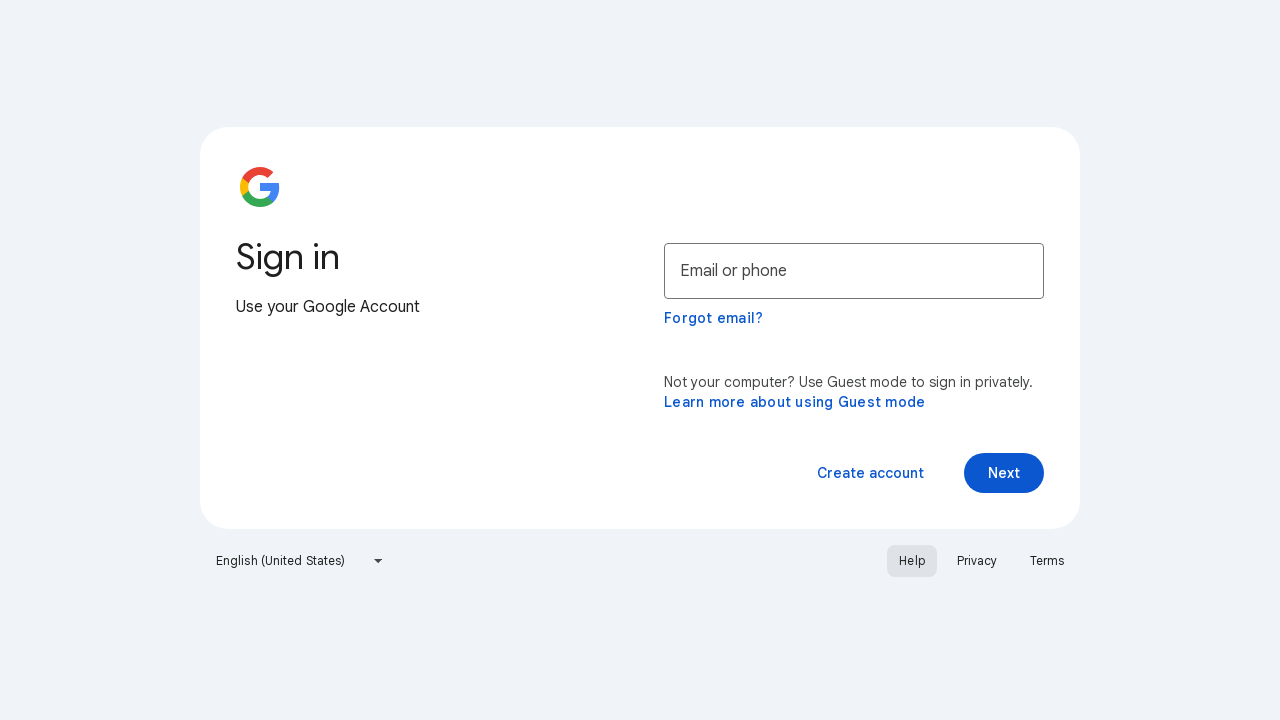

Clicked Privacy link to open in new window at (977, 561) on xpath=//a[text()='Privacy']
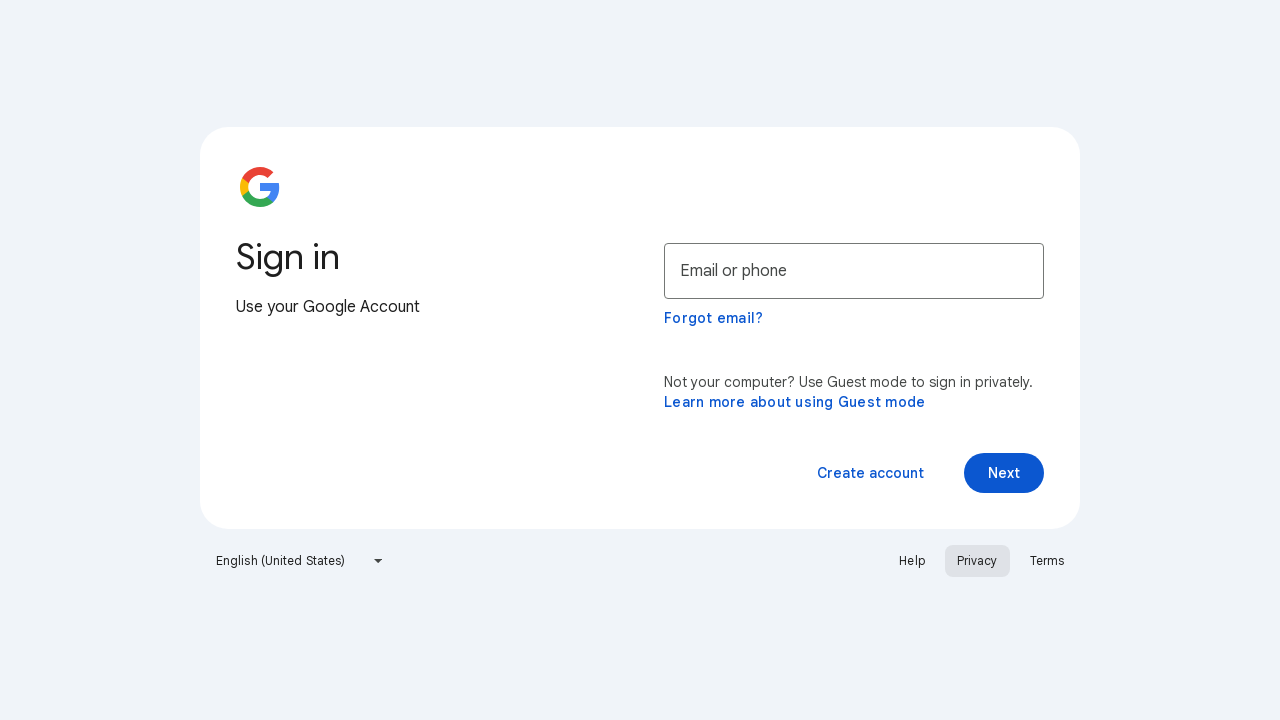

Privacy page opened in new window
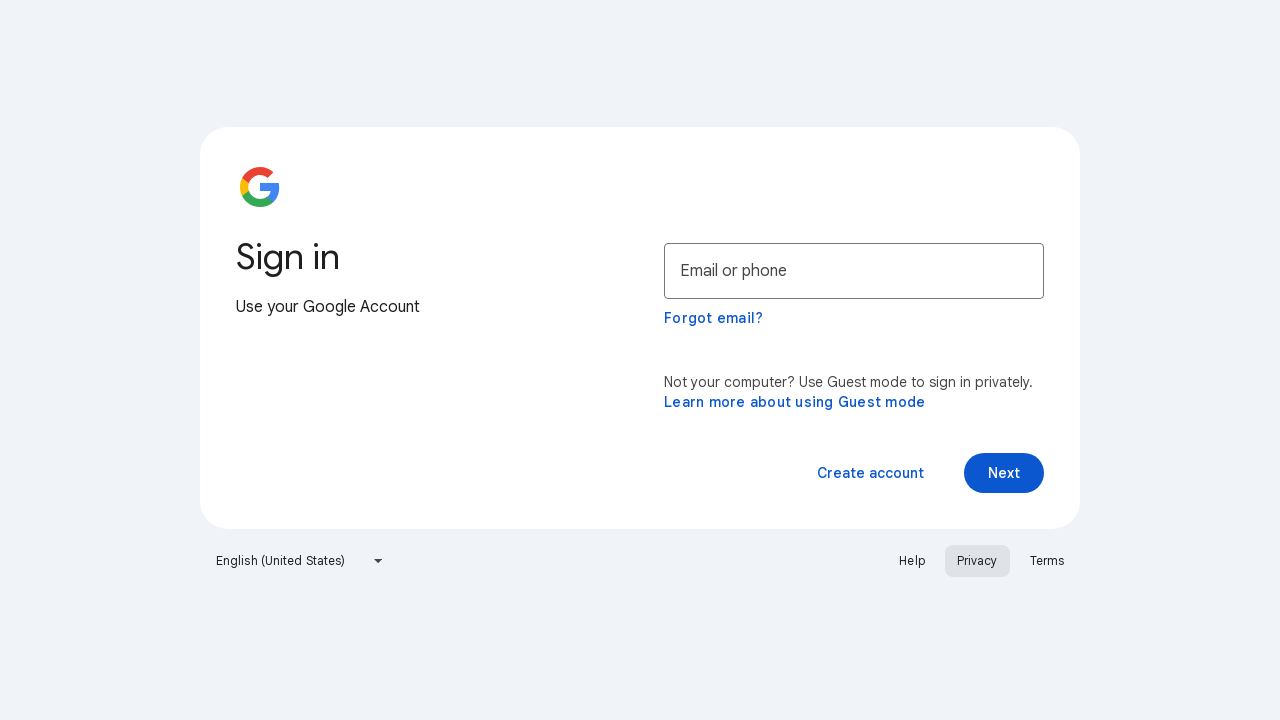

Clicked Terms link to open in new window at (1047, 561) on xpath=//a[text()='Terms']
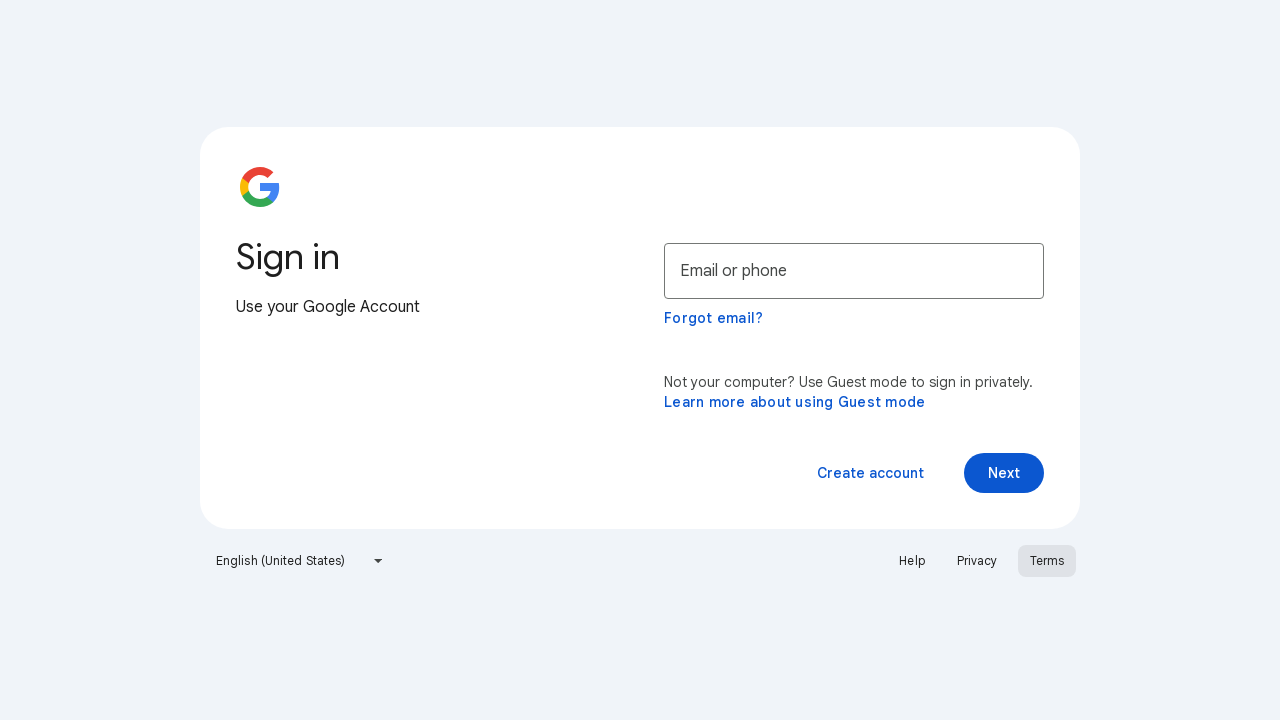

Terms page opened in new window
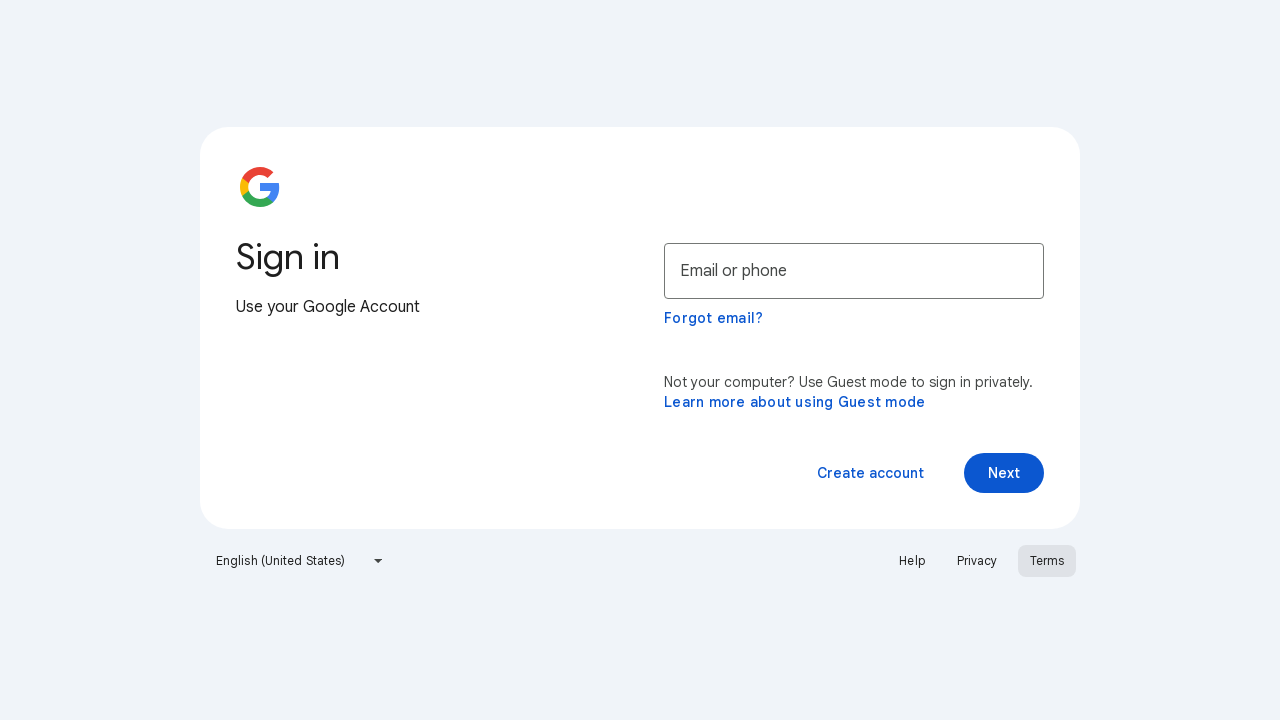

Switched to Google Account Help page and filled search field with 'forgot my password' on .promoted-search__input
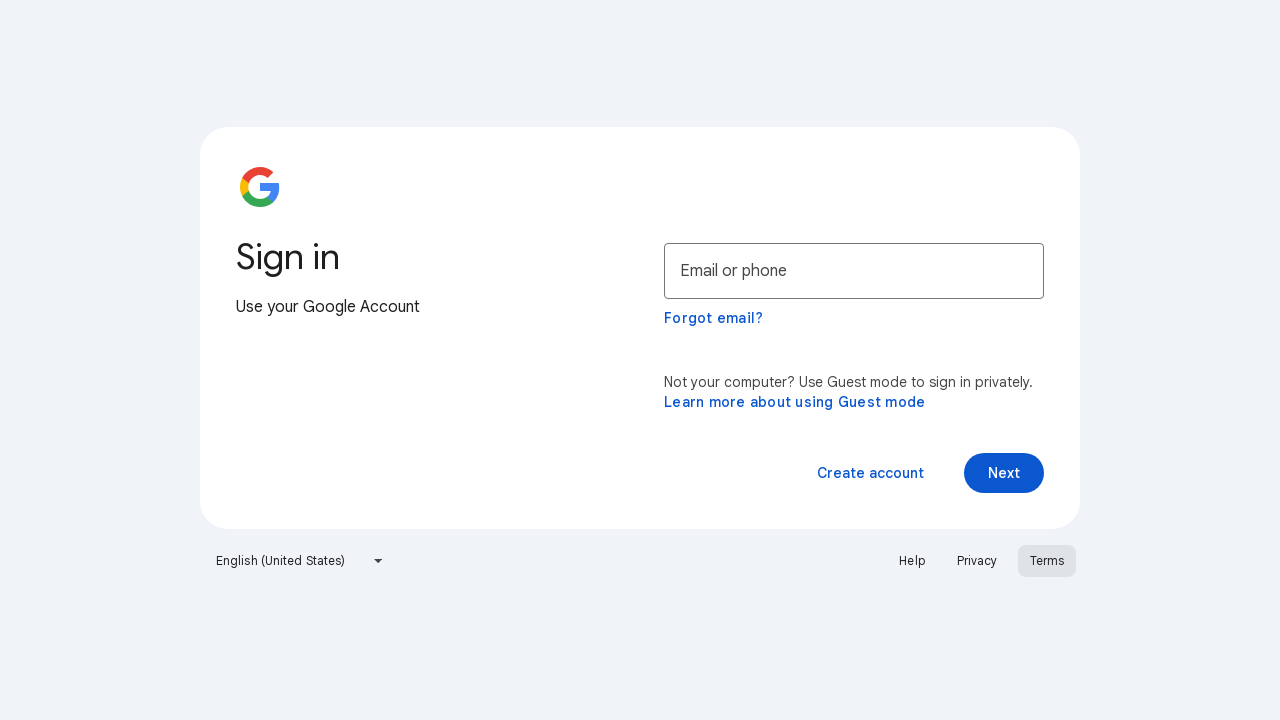

Pressed Enter to search for 'forgot my password' on Help page on .promoted-search__input
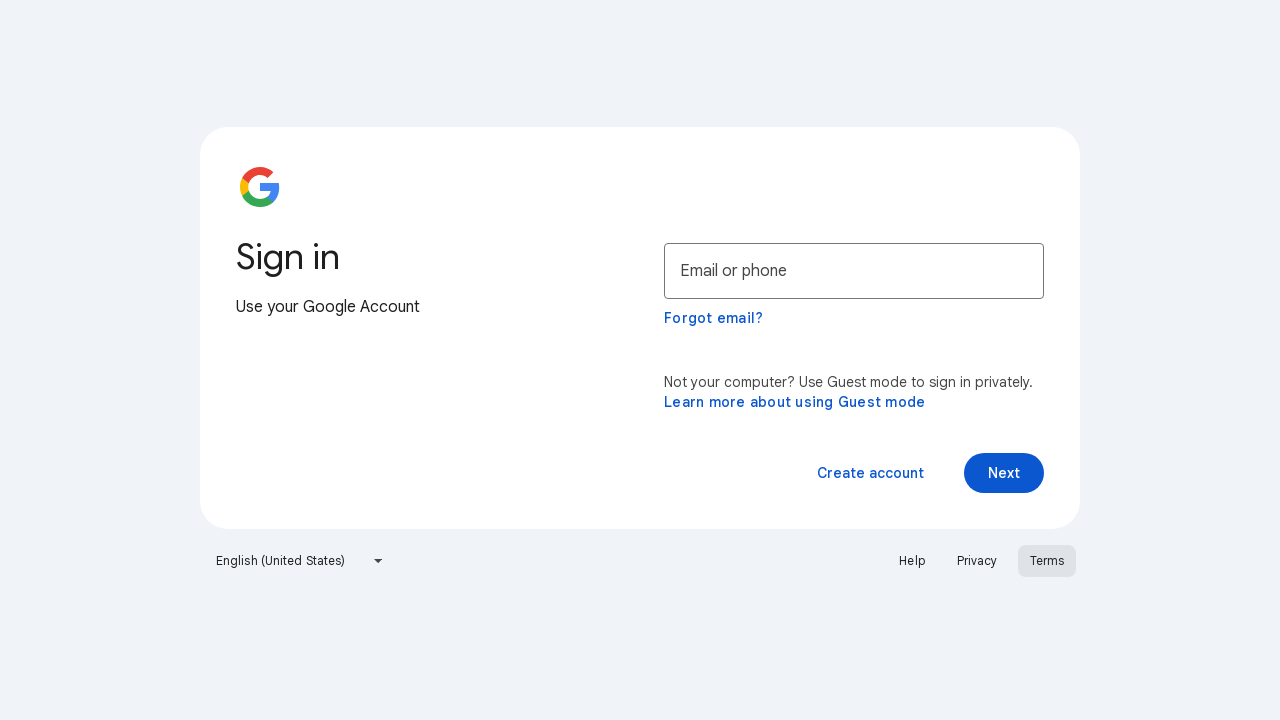

Returned to parent window and filled identifier field with 'Leo' on #identifierId
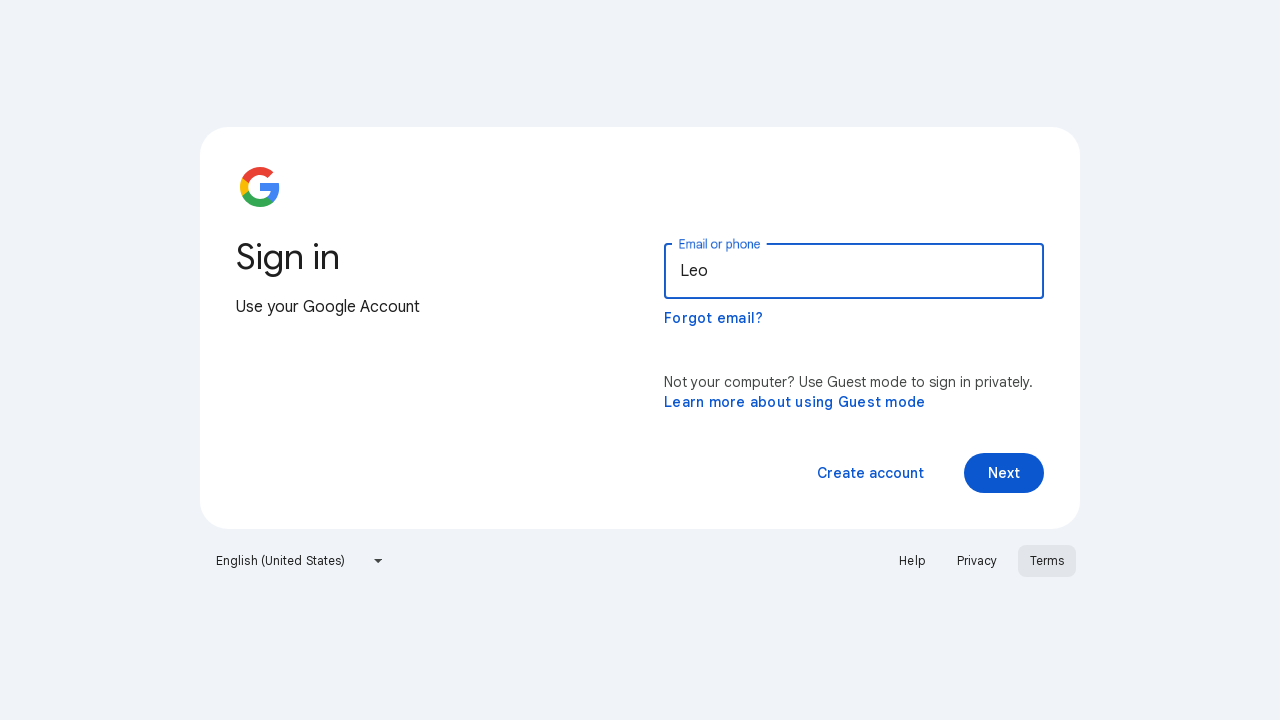

Pressed Enter to submit identifier on parent window on #identifierId
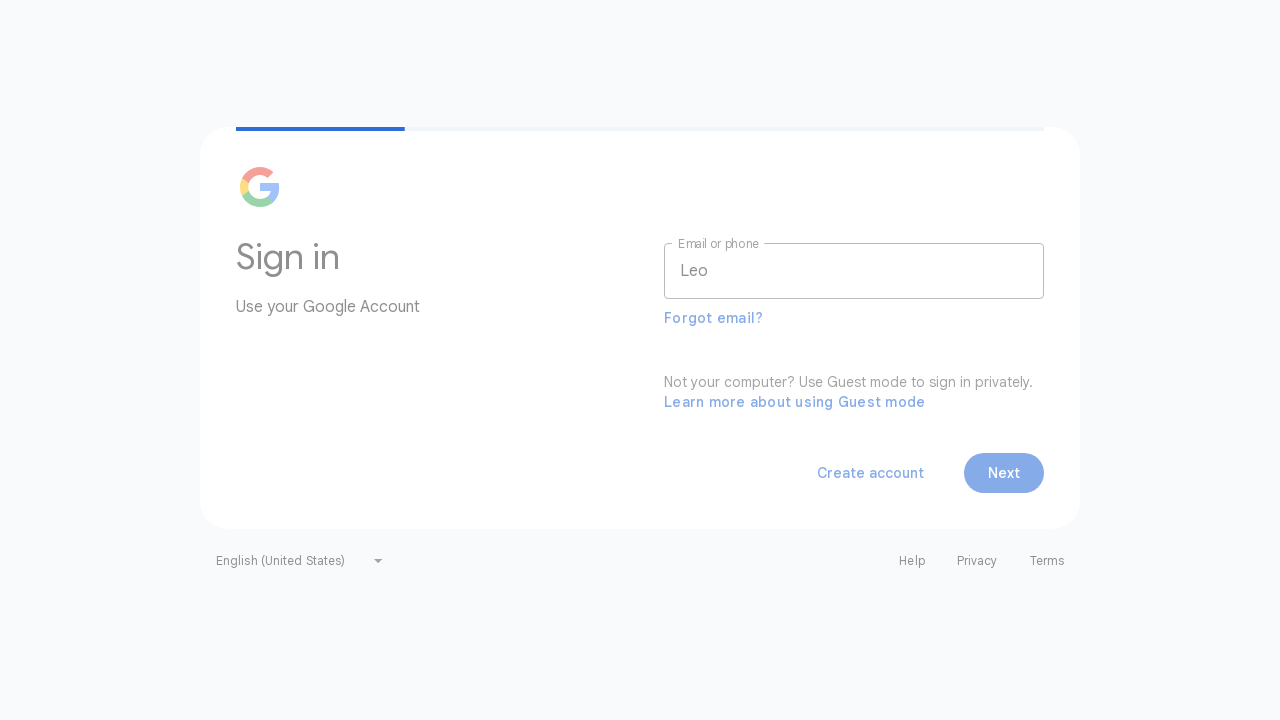

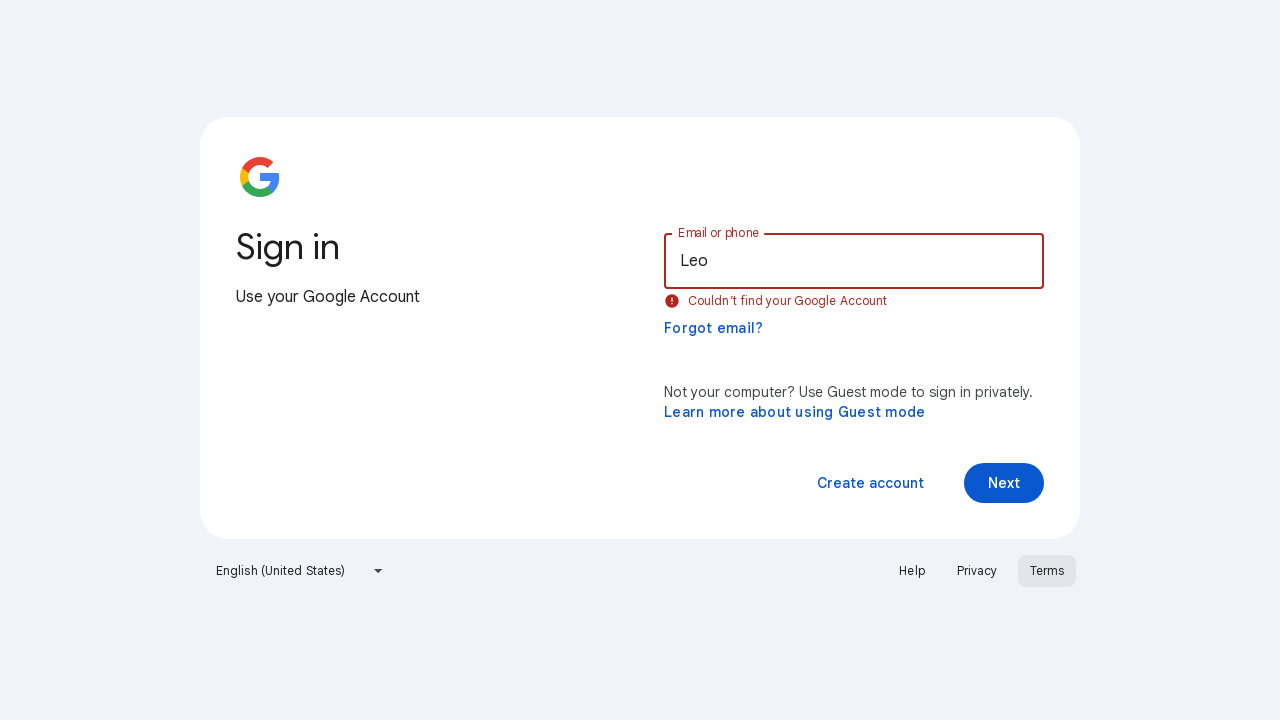